Tests checkbox and radio button selection state by verifying initial state, clicking them, and verifying they become selected

Starting URL: https://automationfc.github.io/basic-form/index.html

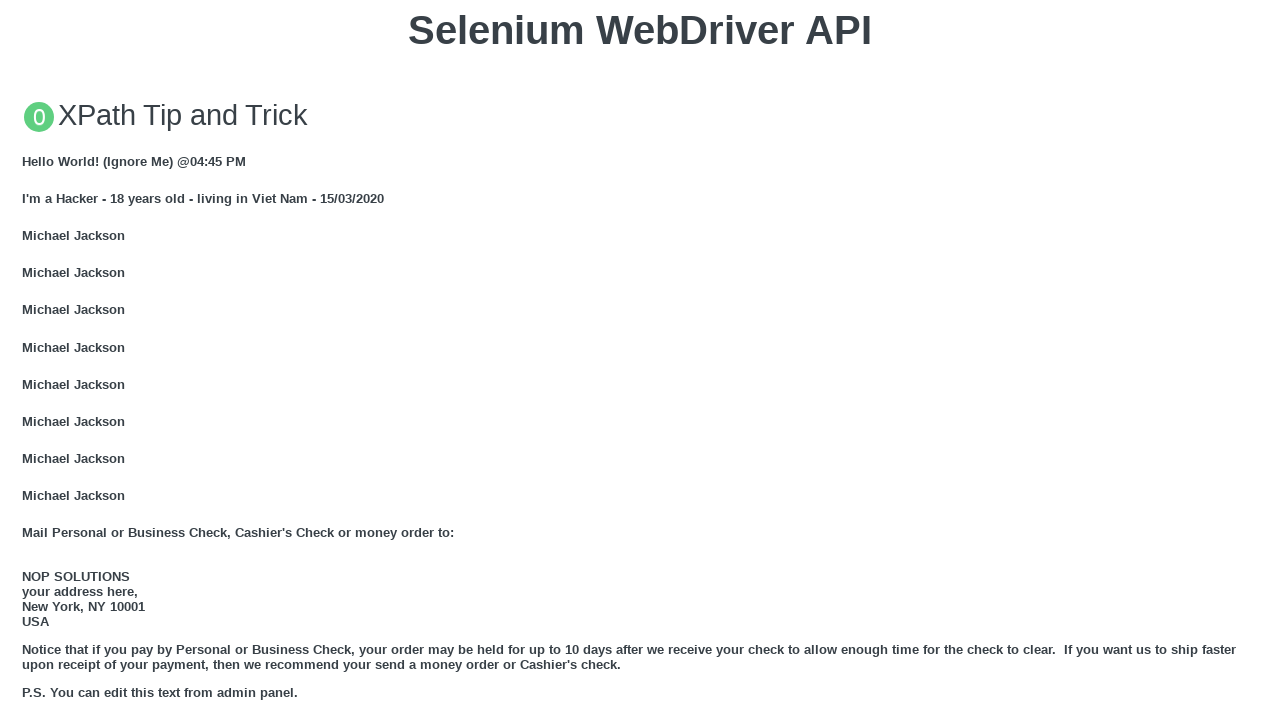

Clicked 'Under 18' radio button at (28, 360) on #under_18
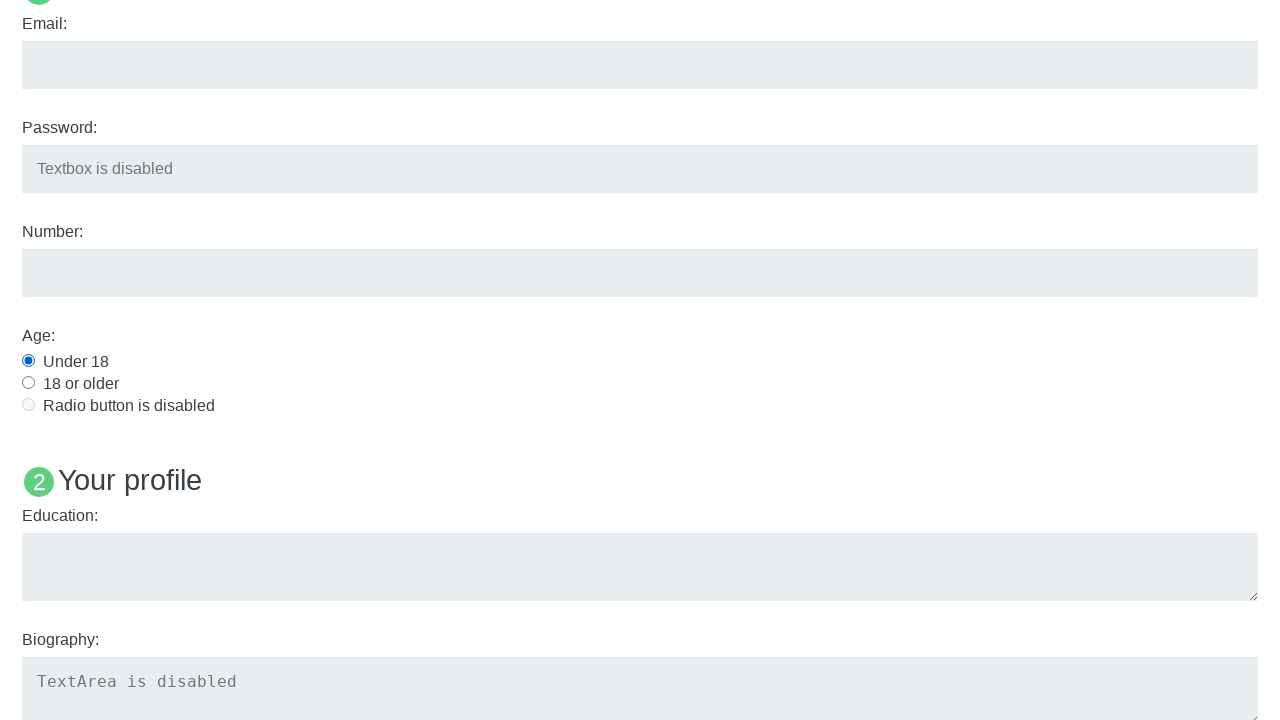

Clicked 'Development' checkbox at (28, 361) on #development
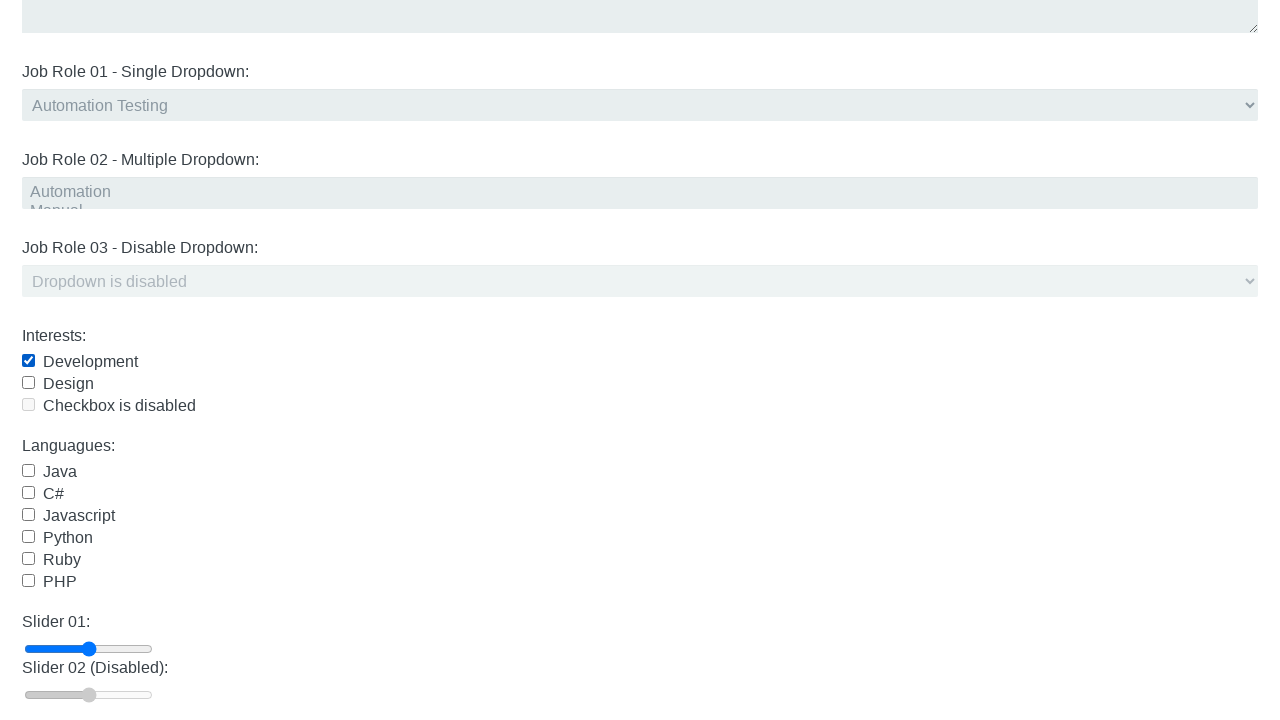

Verified 'Under 18' radio button is selected
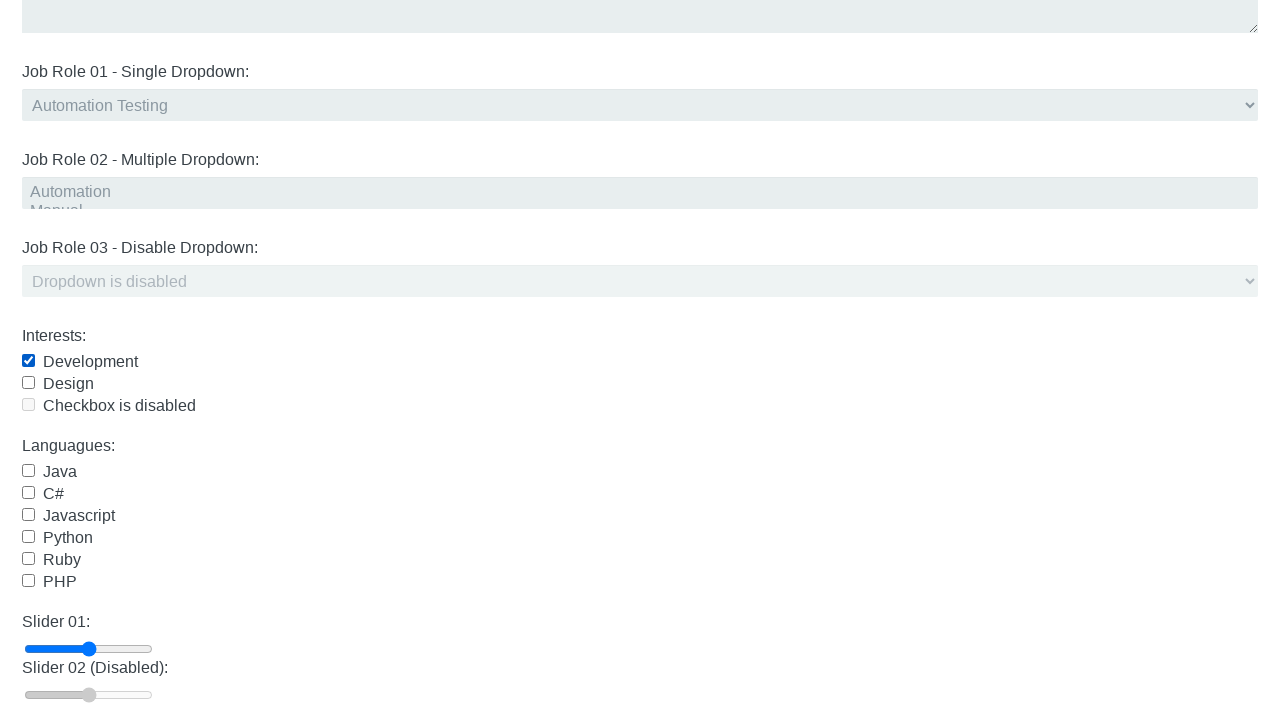

Verified 'Development' checkbox is selected
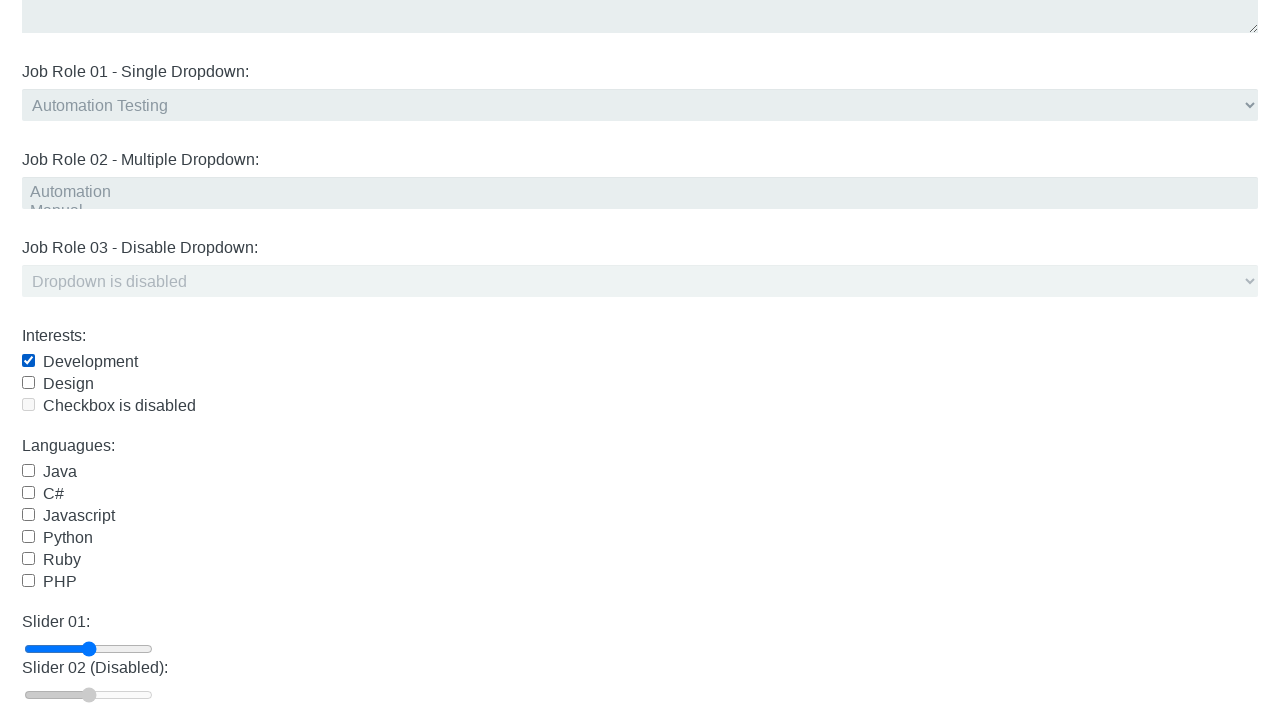

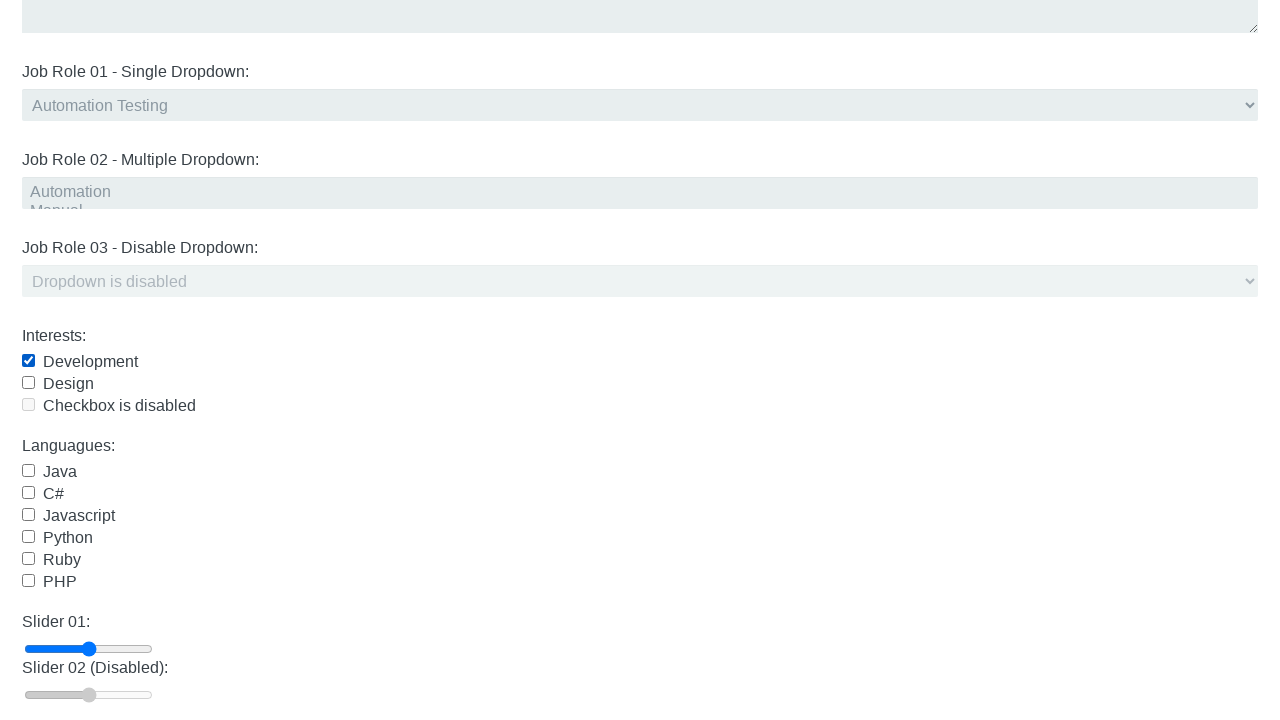